Tests GitHub's advanced search form by filling in search term, repository owner, date filter, and language selection, then submitting the form and waiting for results to load.

Starting URL: https://github.com/search/advanced

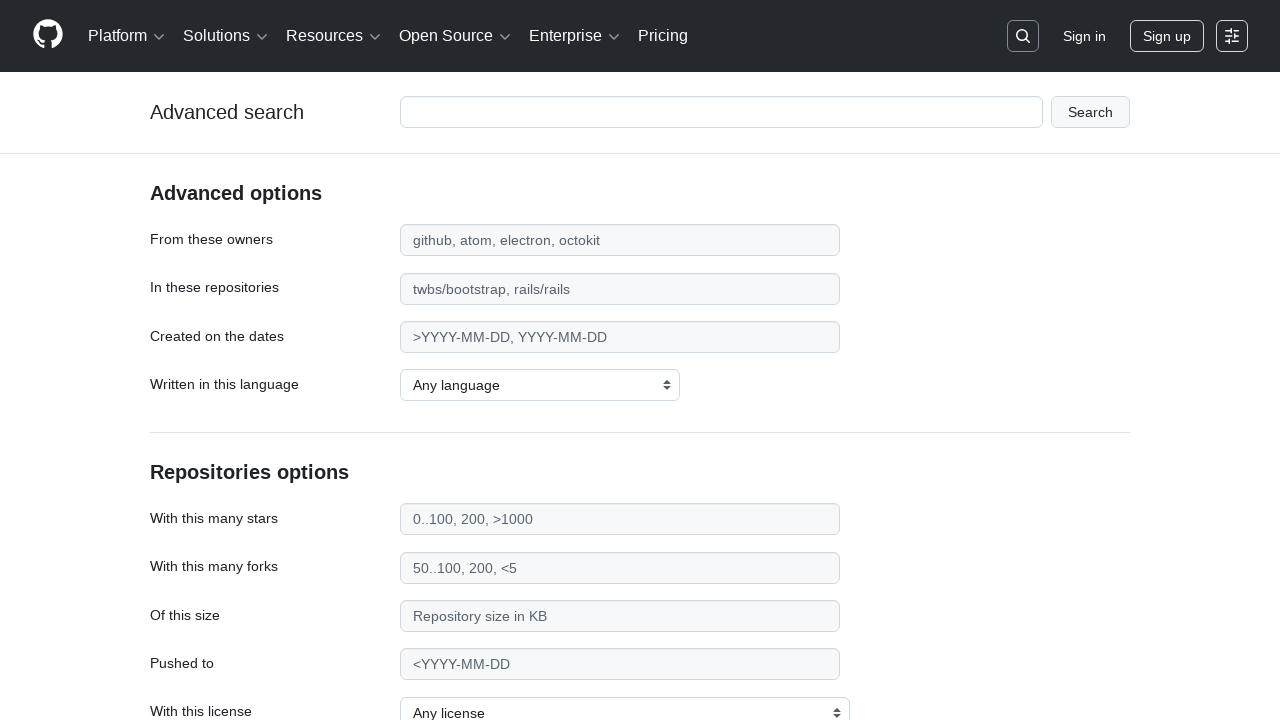

Filled search term field with 'playwright-testing' on #adv_code_search input.js-advanced-search-input
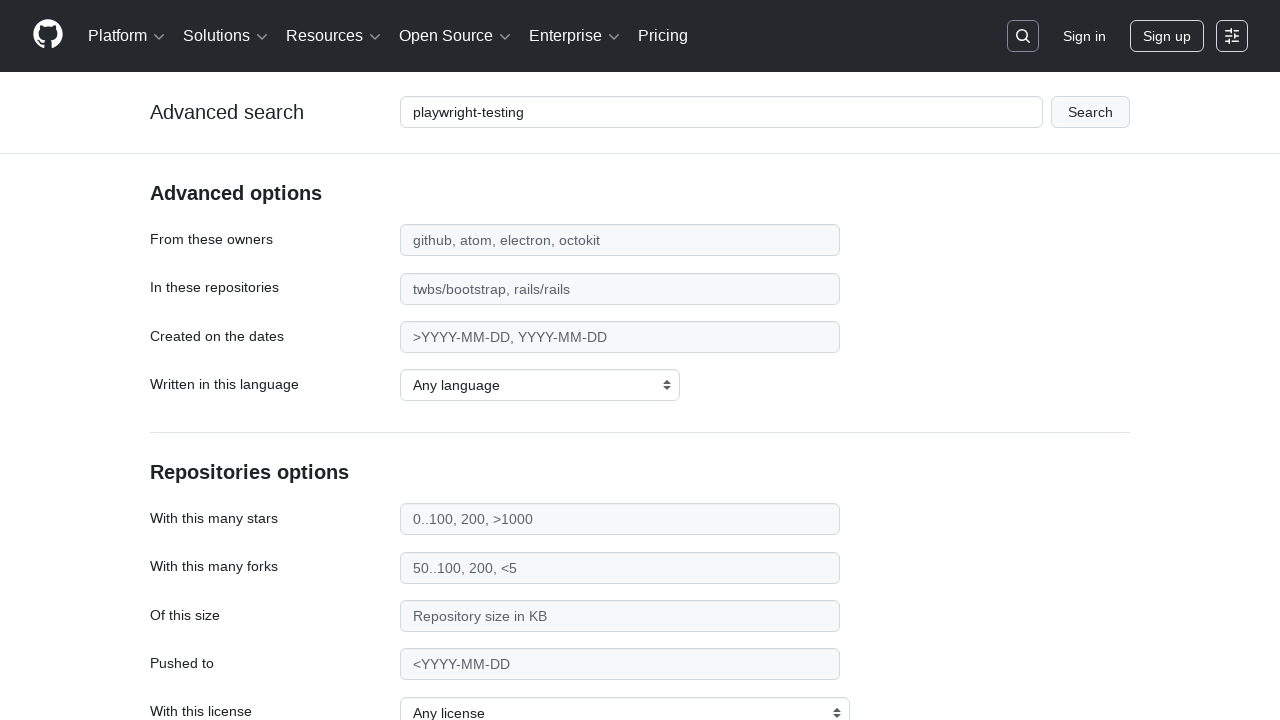

Filled repository owner field with 'microsoft' on #search_from
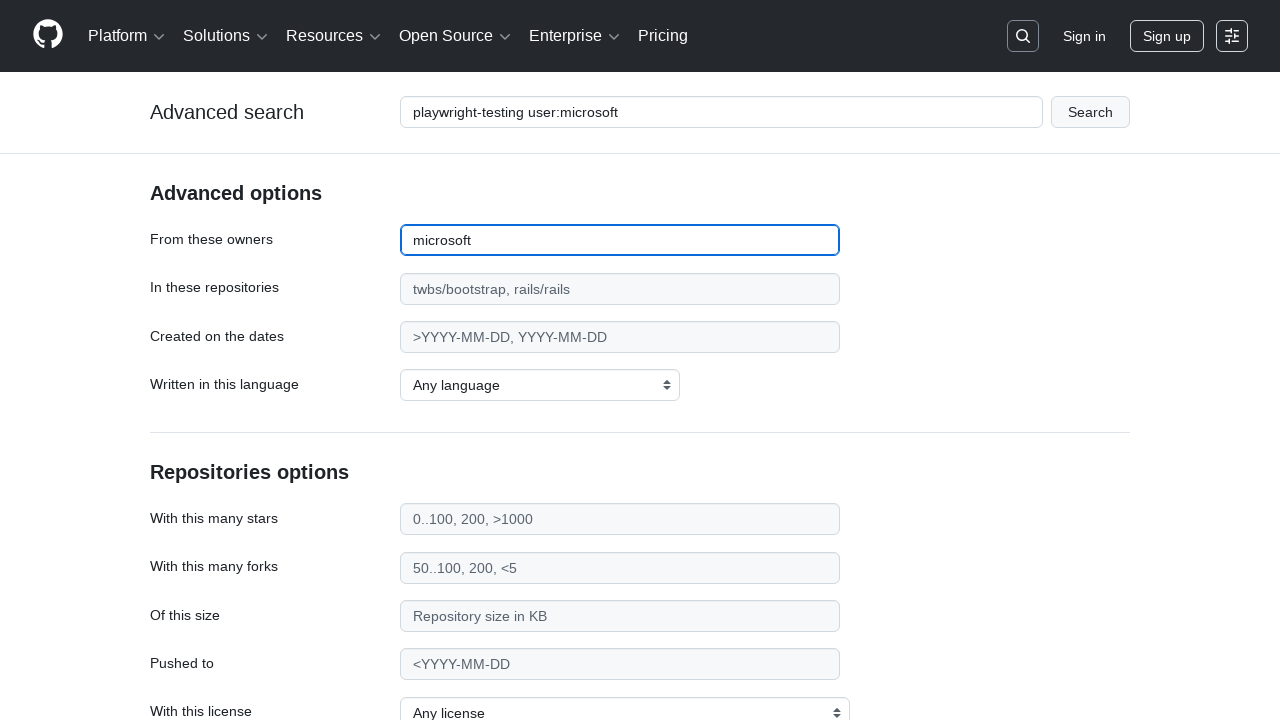

Filled date filter field with '>2020' on #search_date
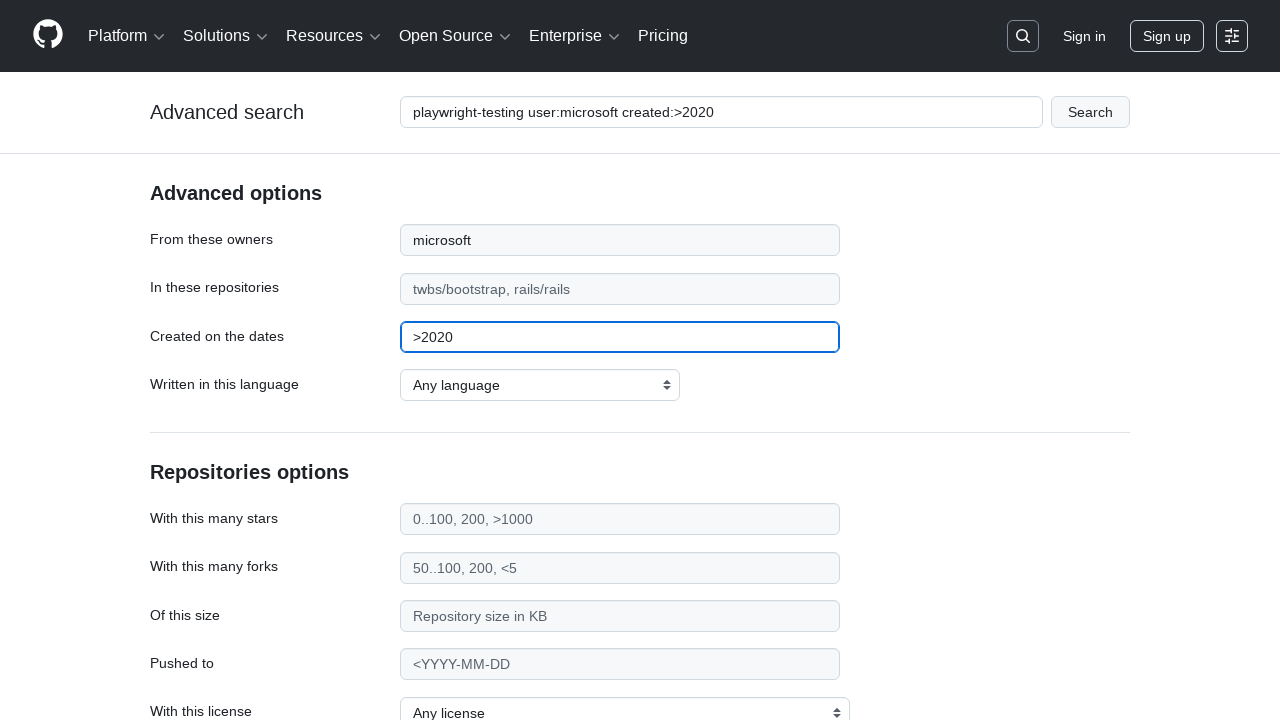

Selected JavaScript as the programming language on select#search_language
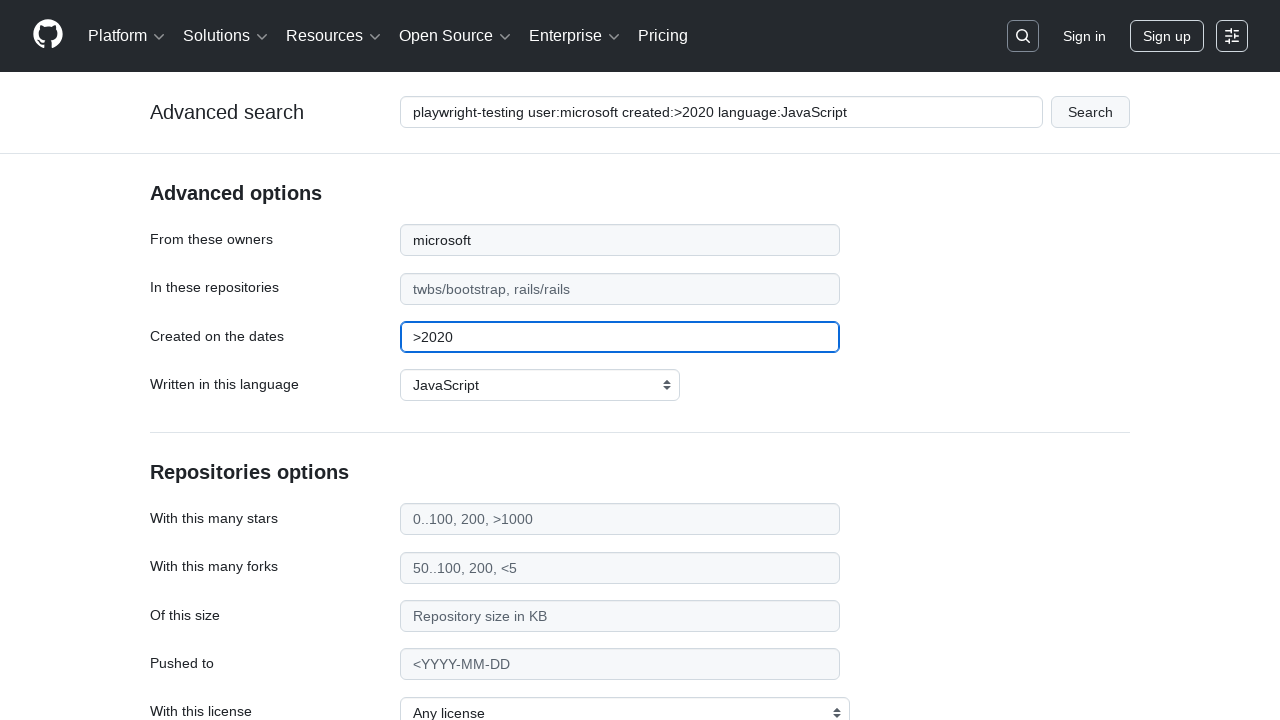

Clicked submit button to perform advanced search at (1090, 112) on #adv_code_search button[type="submit"]
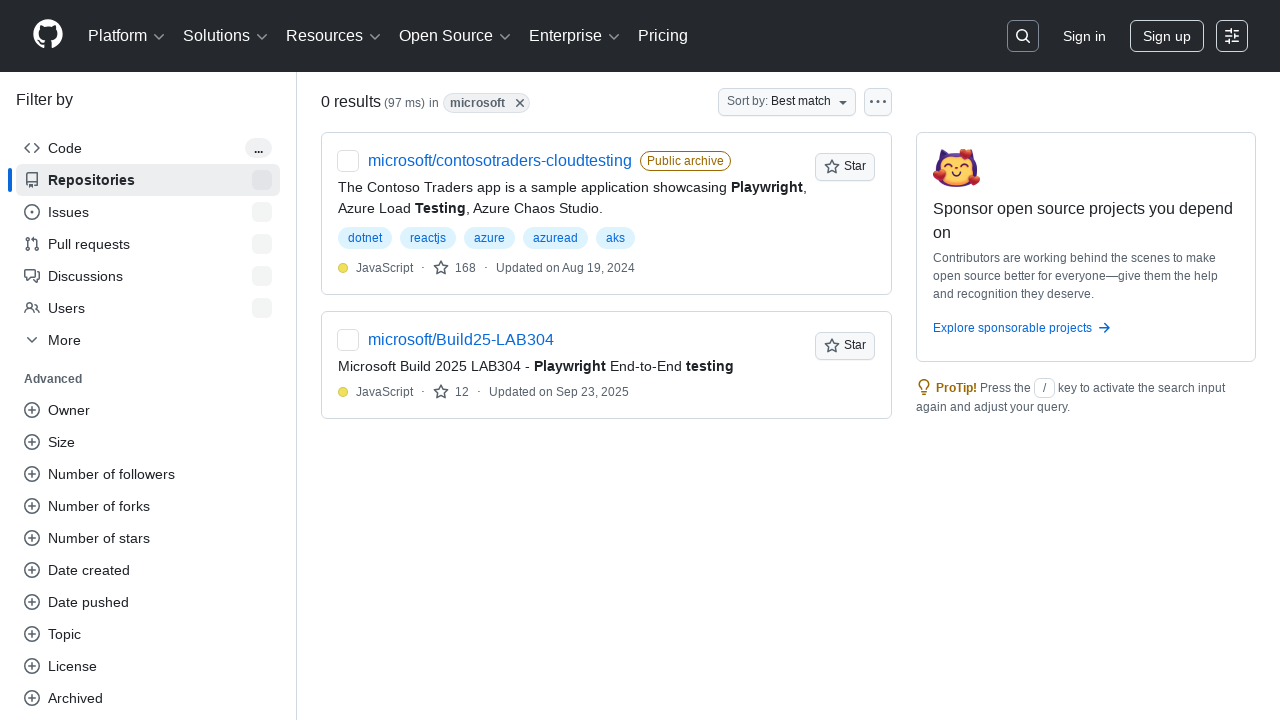

Search results page loaded and network idle
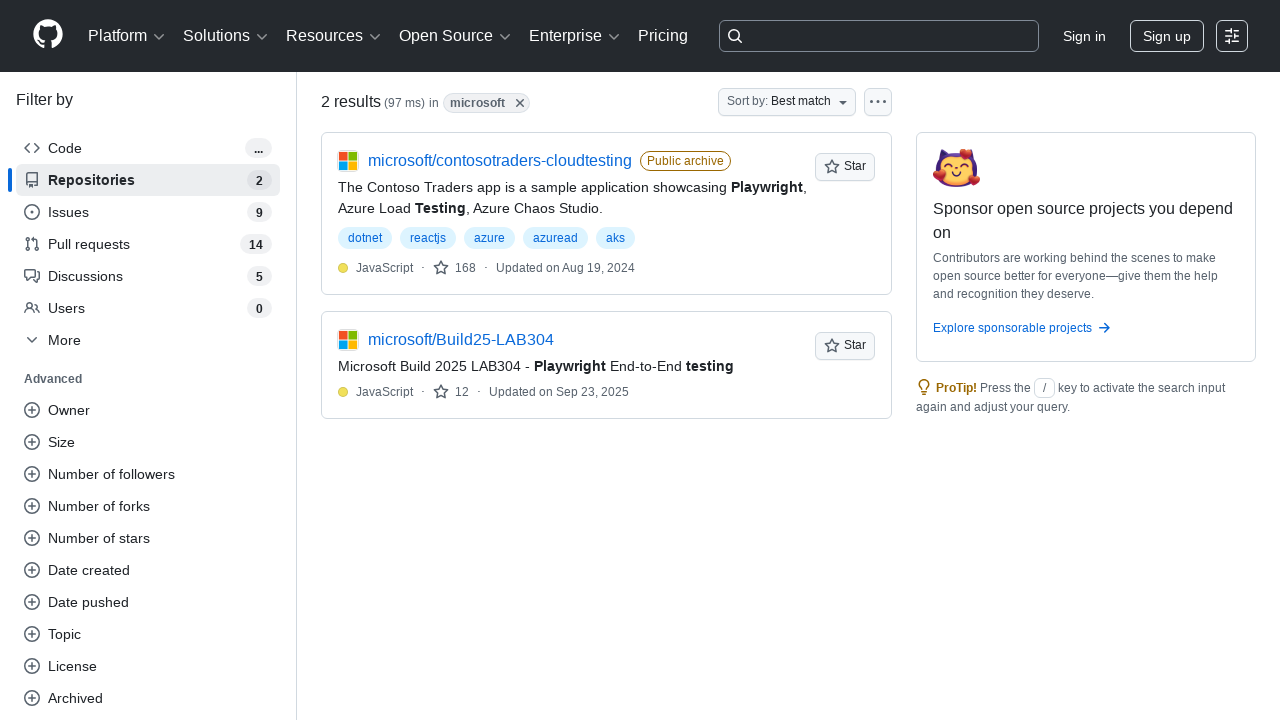

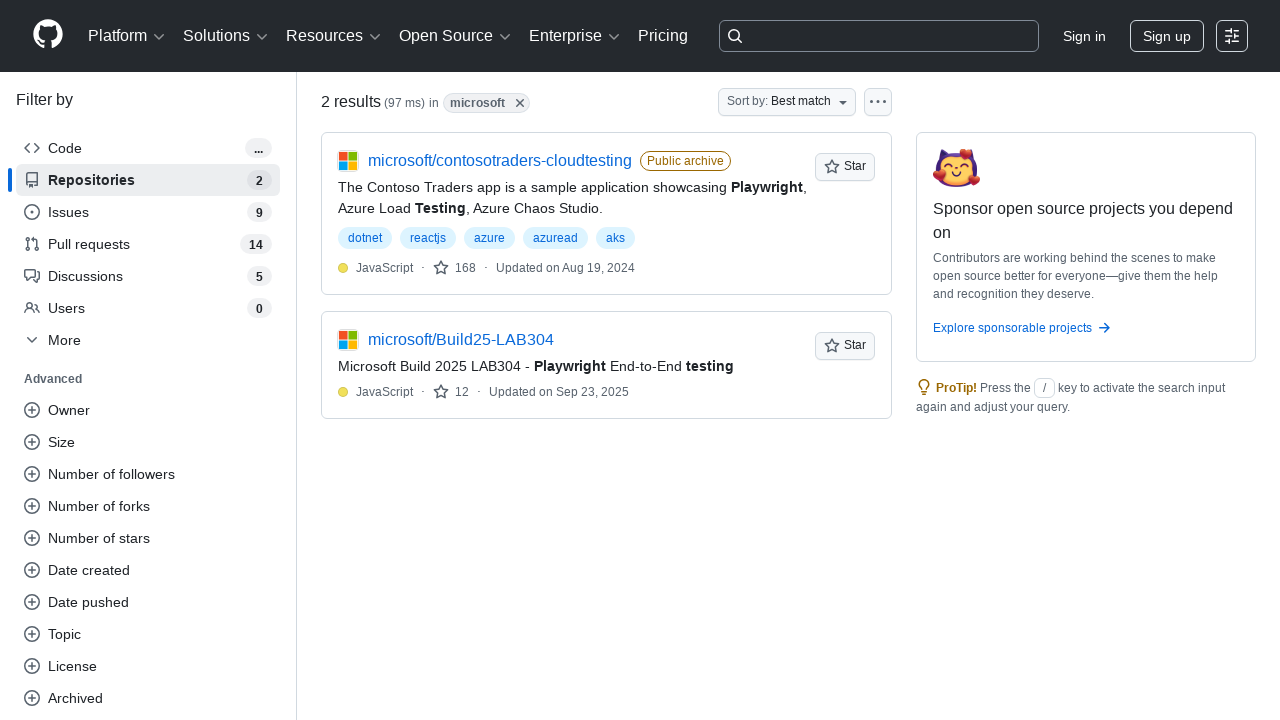